Tests browser navigation functionality by navigating to a second URL, going back to the previous page, and refreshing the page.

Starting URL: https://www.tutorialspoint.com/selenium/practice/selenium_automation_practice.php

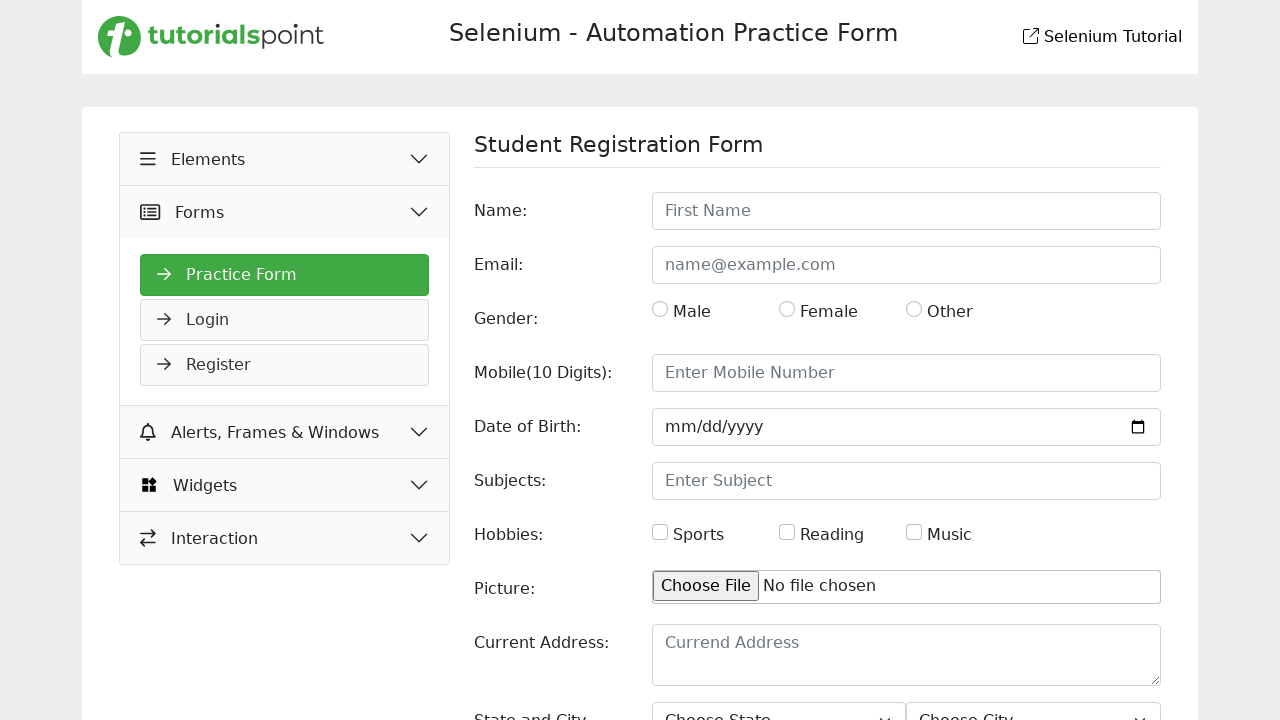

Navigated to second URL (daraz.com)
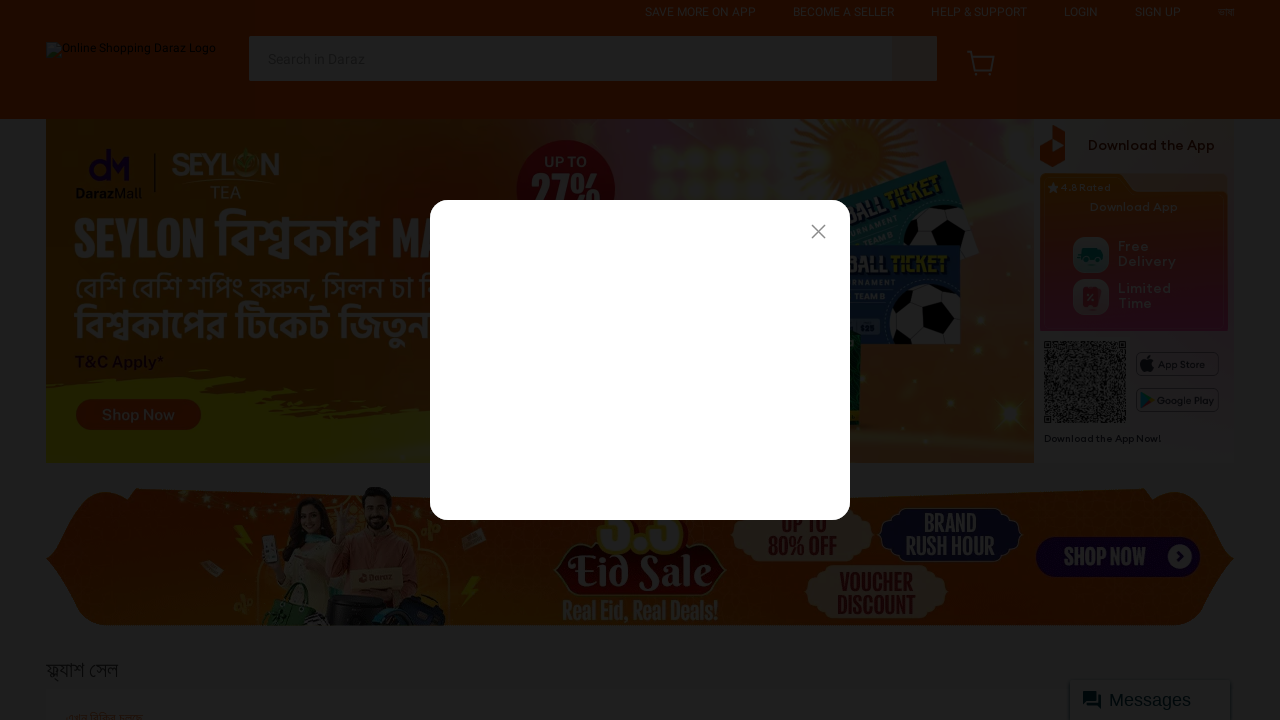

Waited for daraz.com page to load (domcontentloaded)
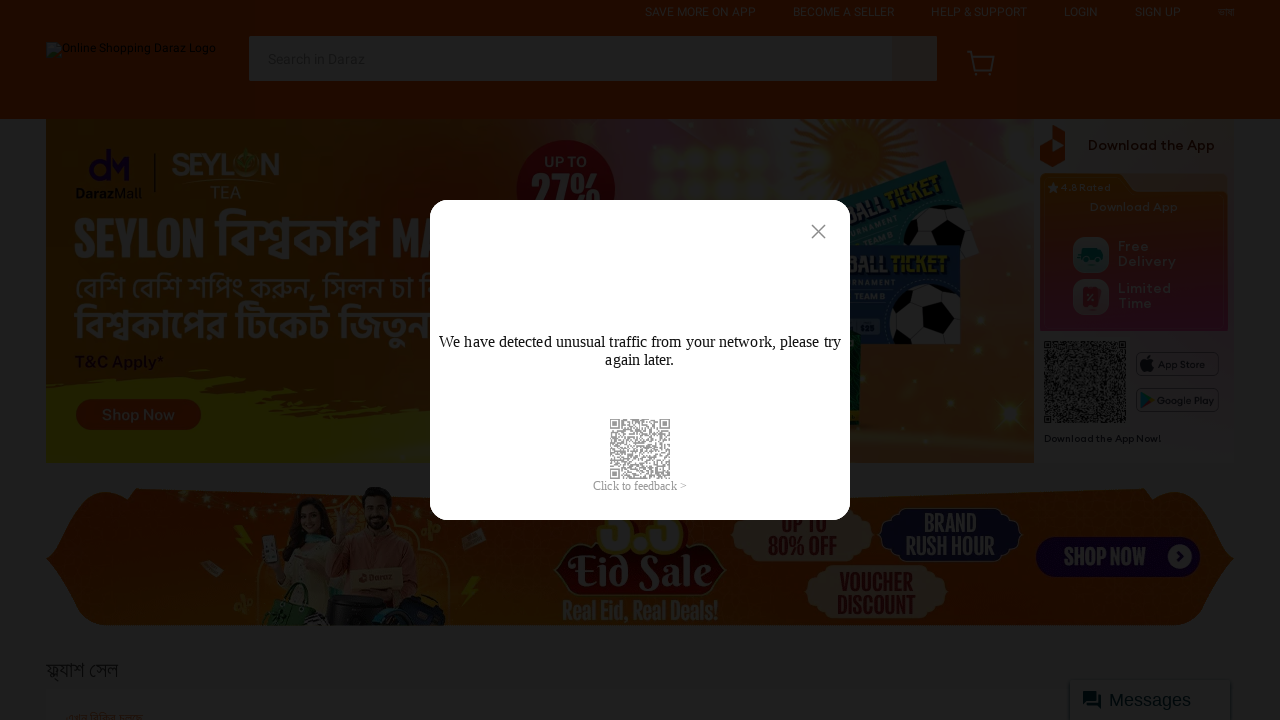

Navigated back to previous page (tutorialspoint.com)
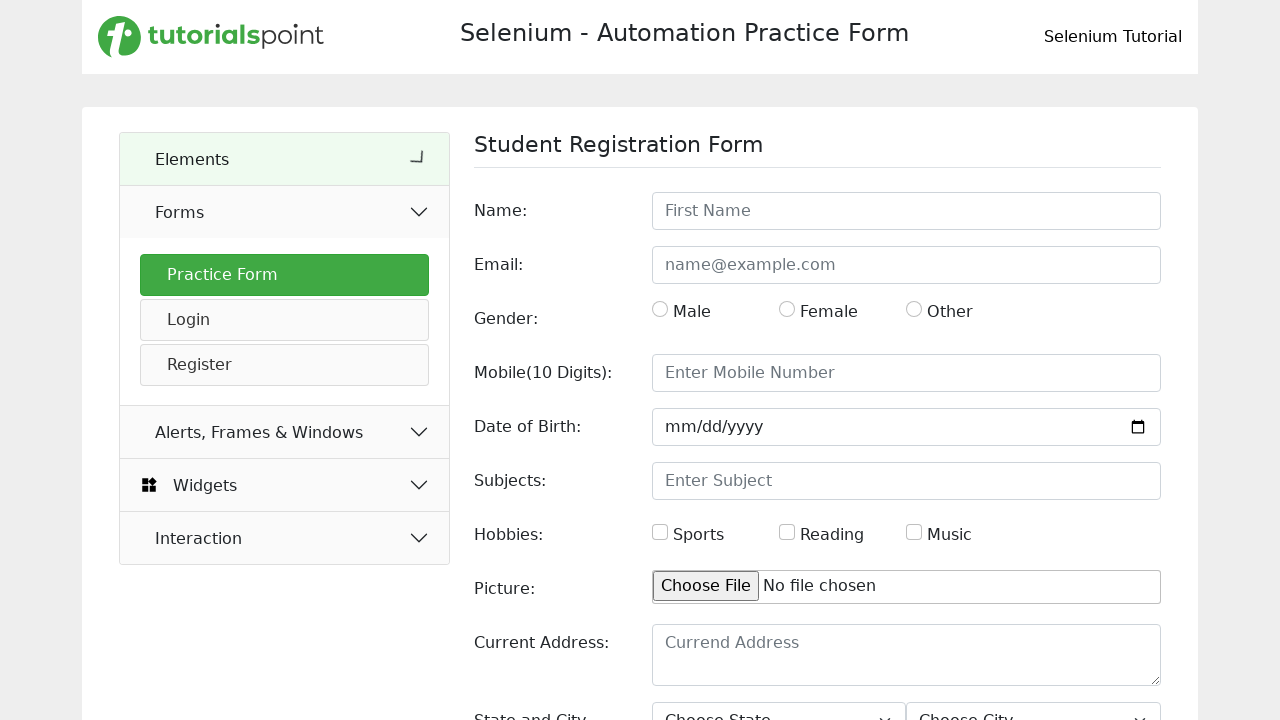

Waited for previous page to load (domcontentloaded)
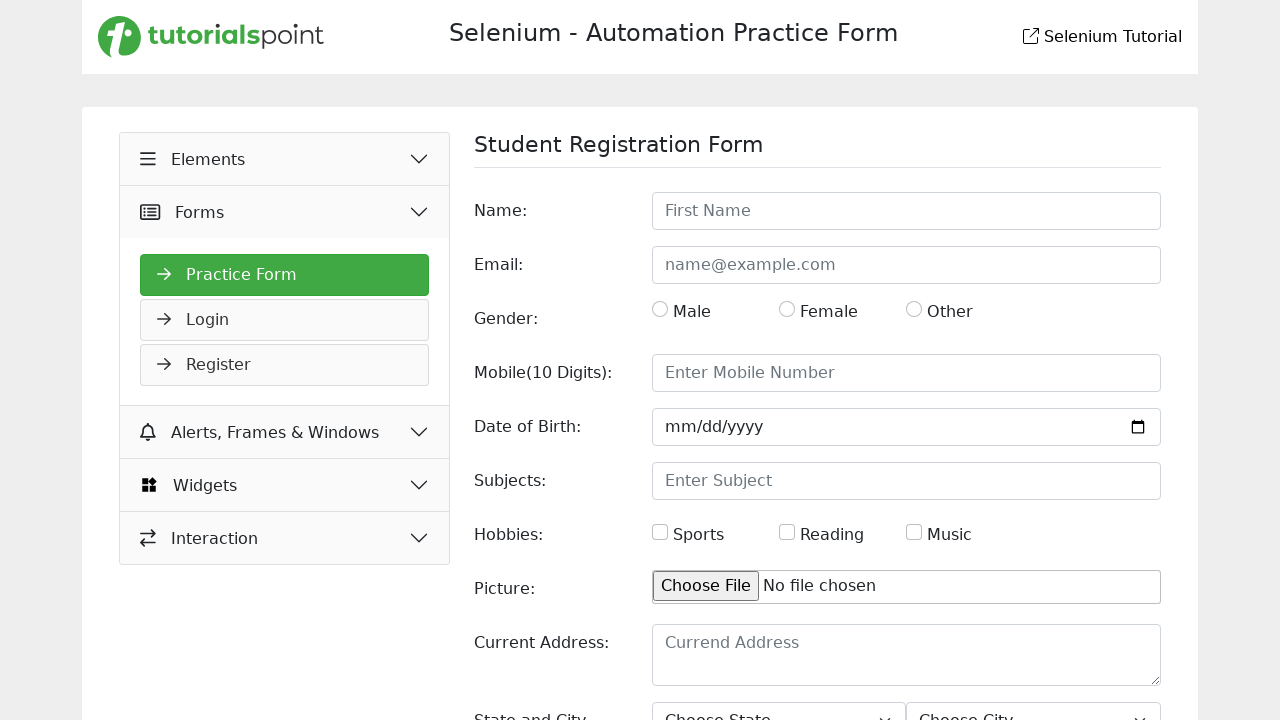

Refreshed the current page
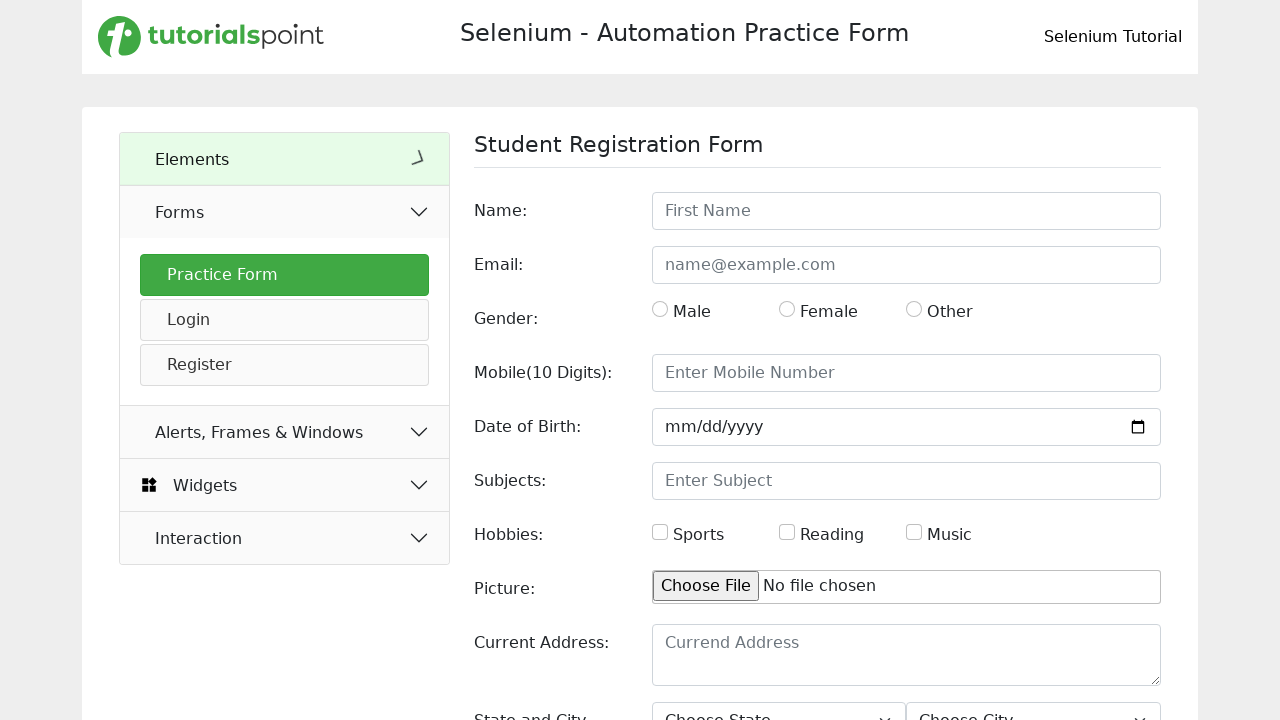

Waited for page to load after refresh (domcontentloaded)
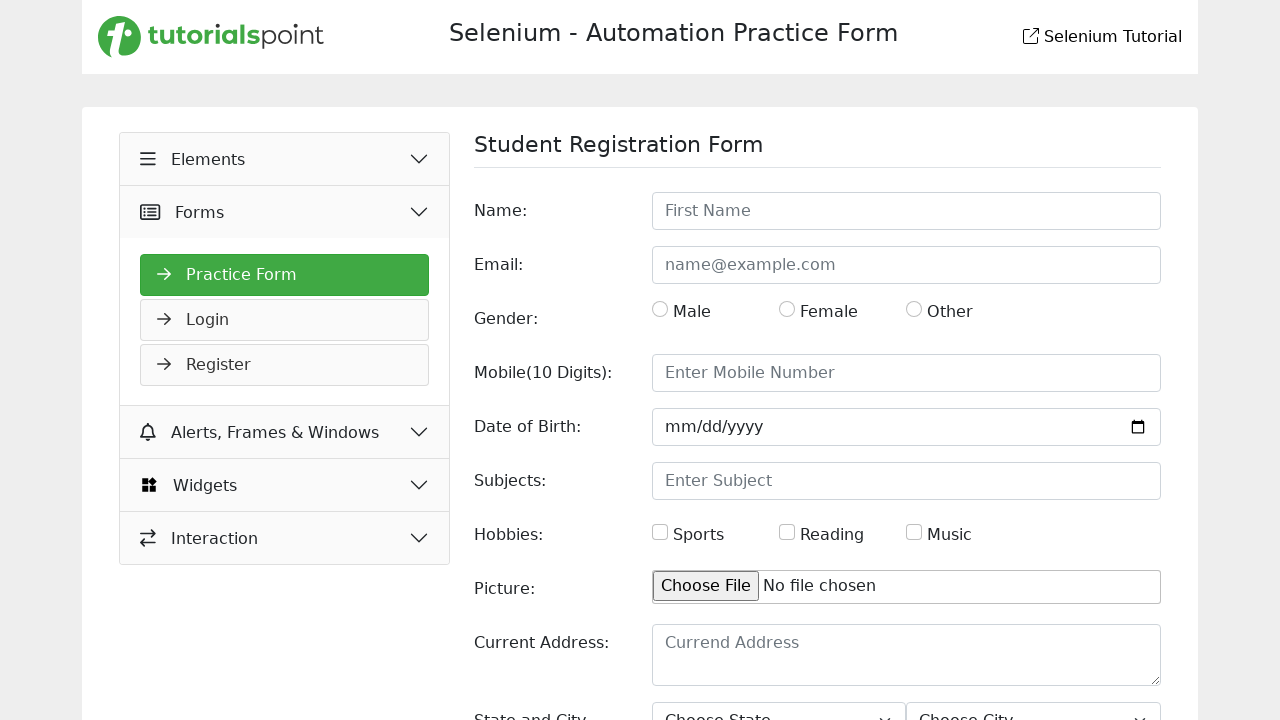

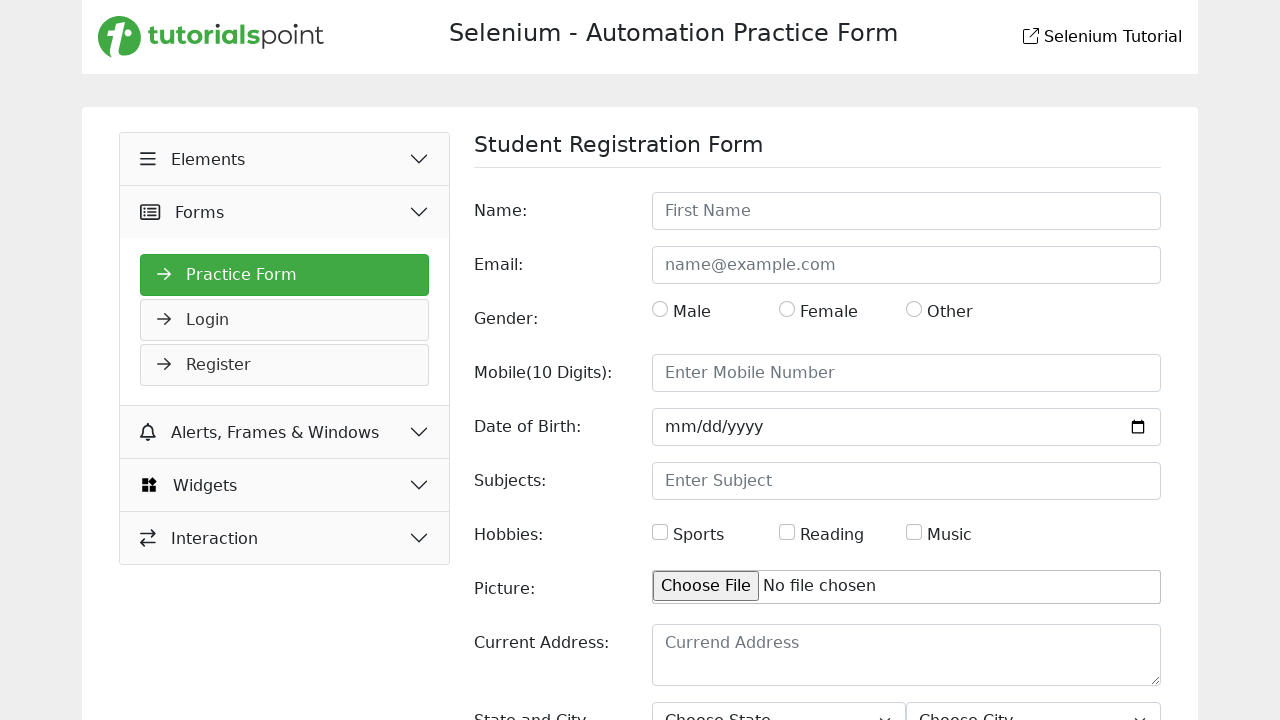